Tests deleting a specific cookie by name

Starting URL: https://webdriver.io

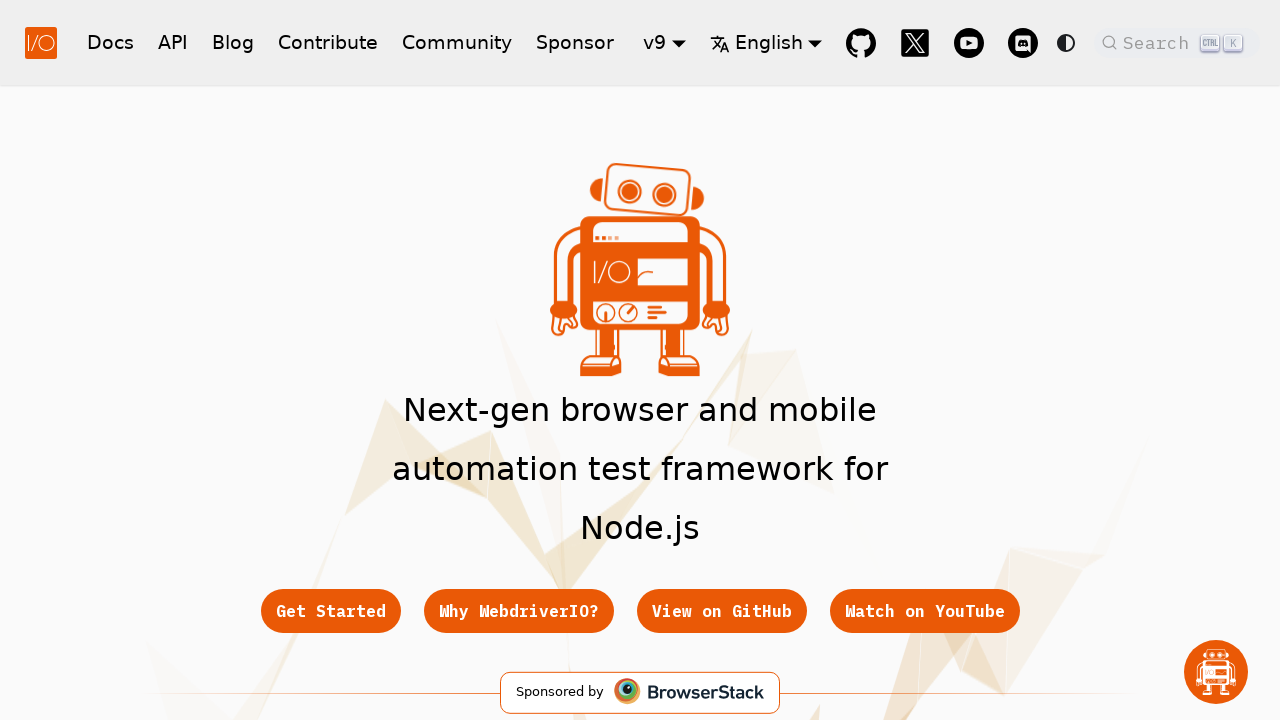

Added cookie 'foo' with value 'bar' to context
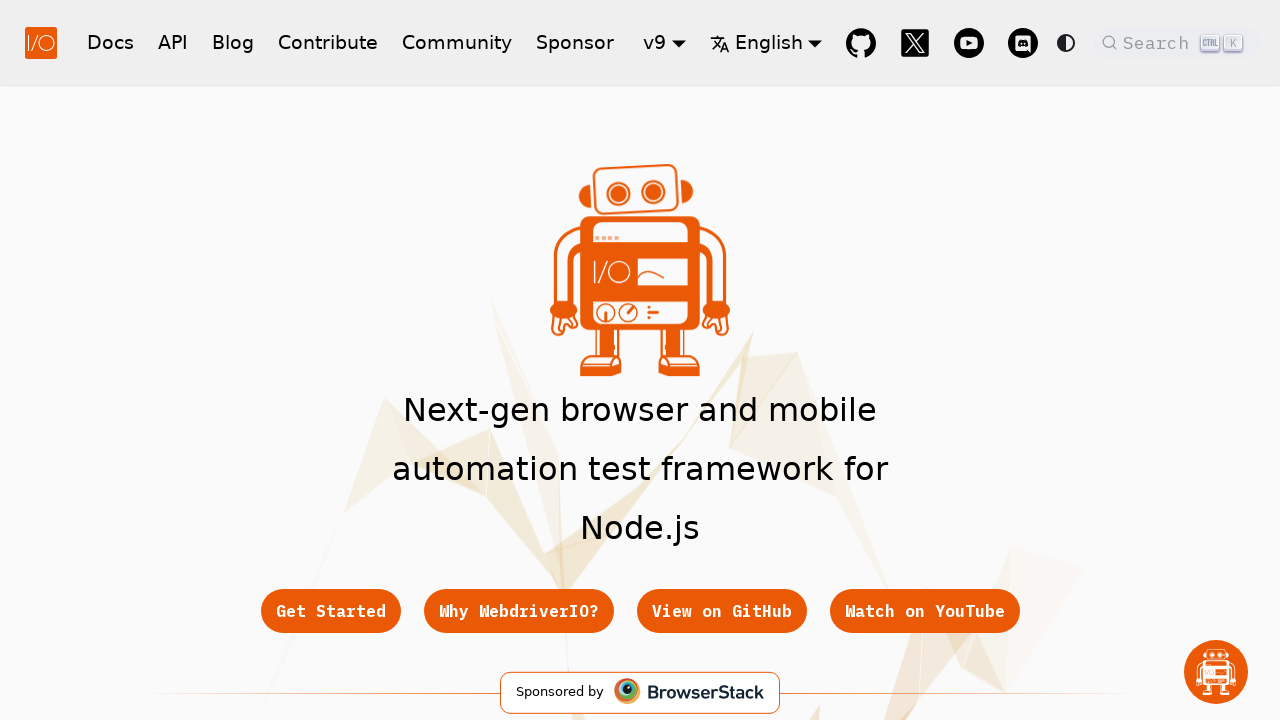

Retrieved all cookies from context
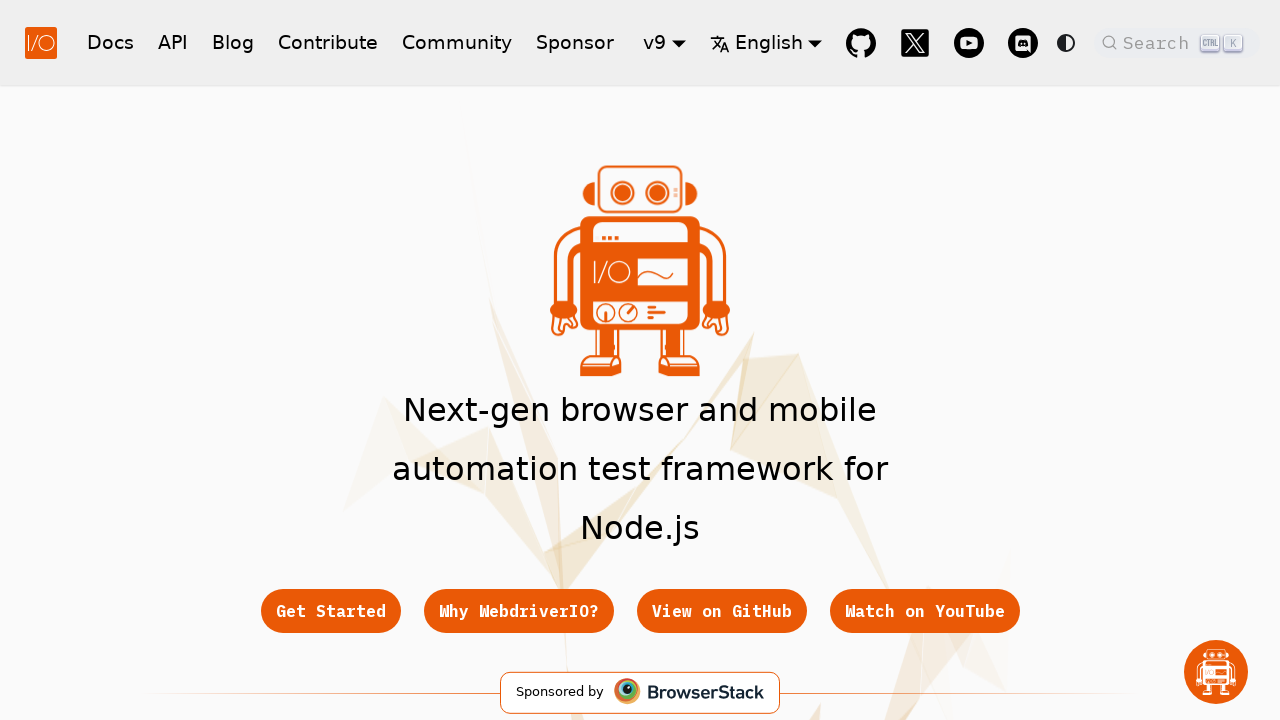

Extracted cookie names from cookies list
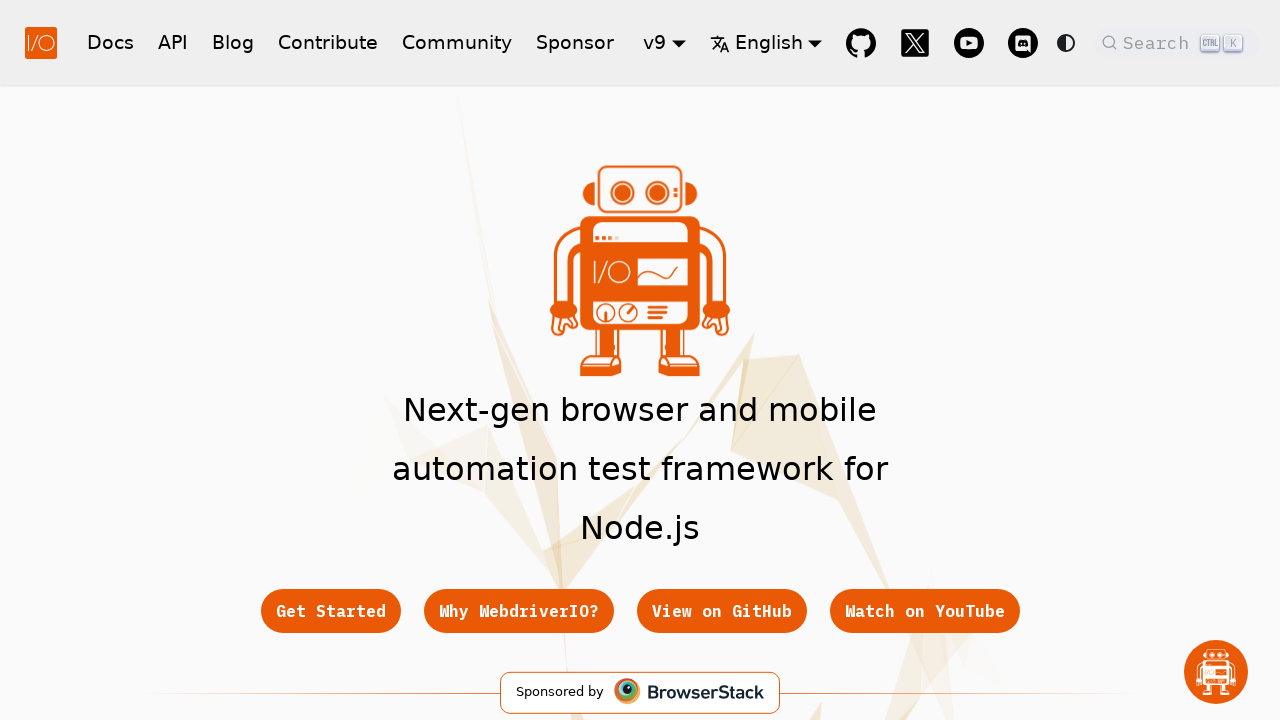

Verified that 'foo' cookie exists in the context
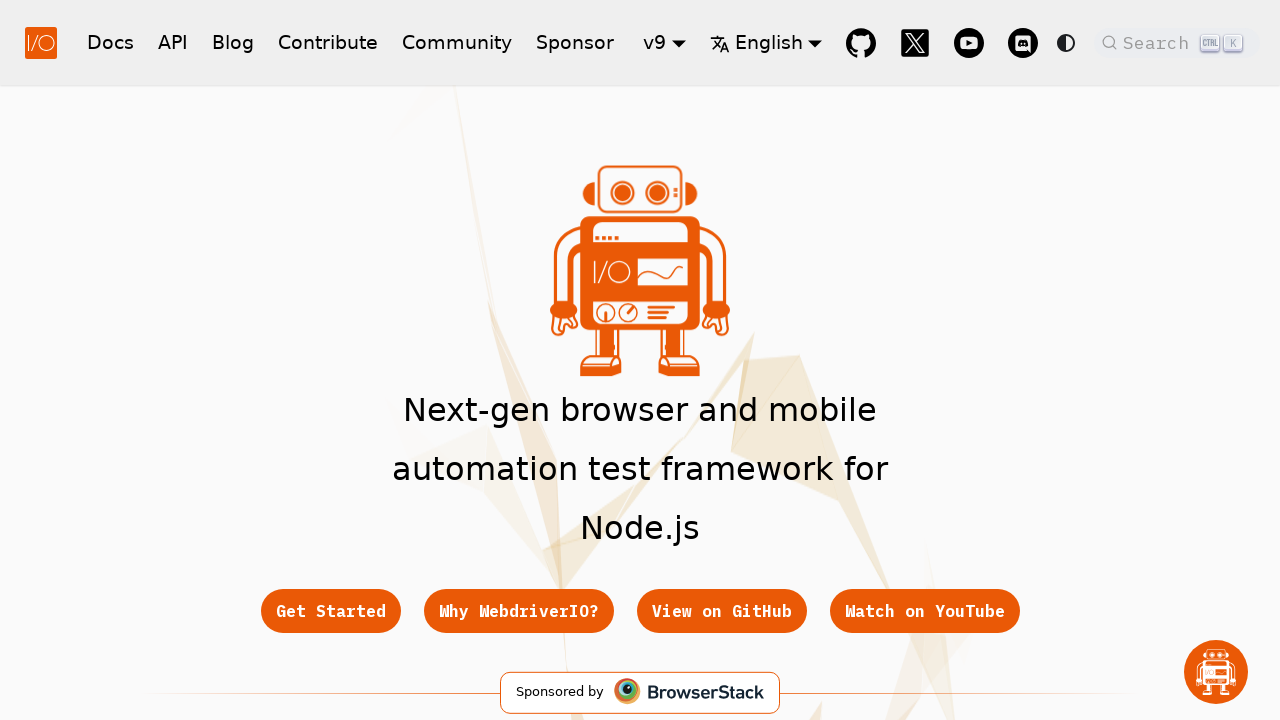

Cleared all cookies from context
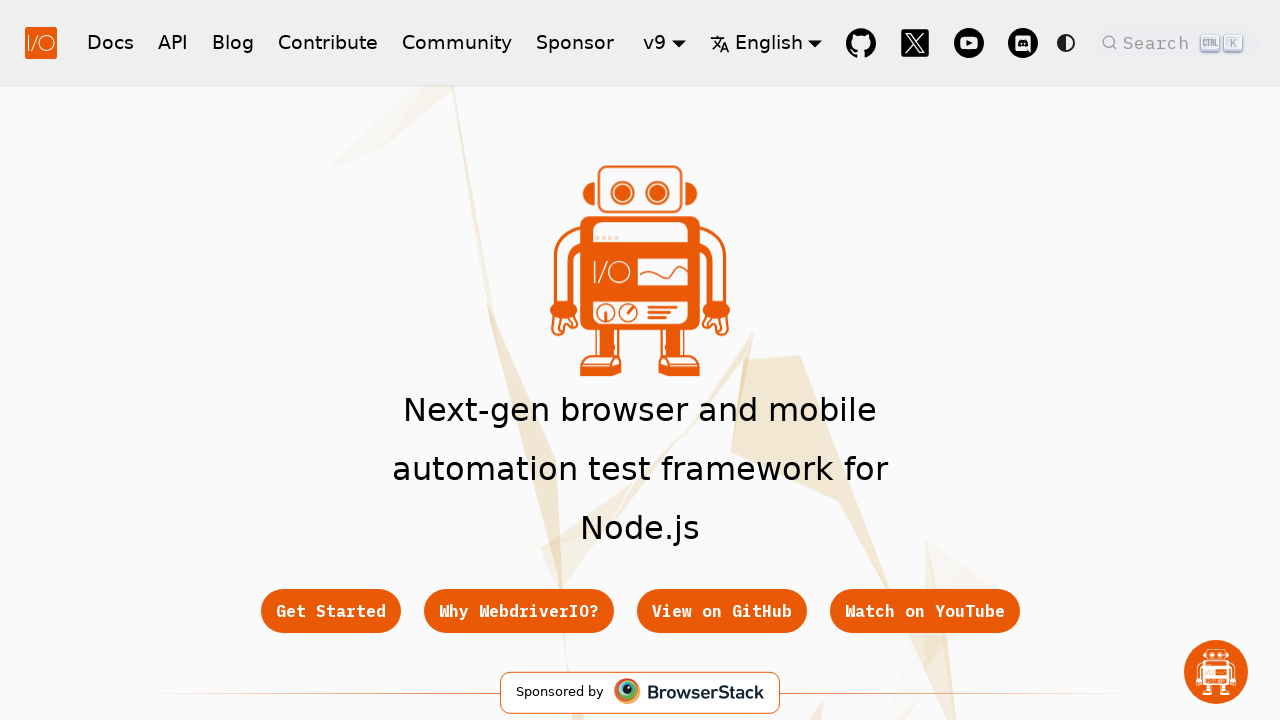

Retrieved all cookies from context after clearing
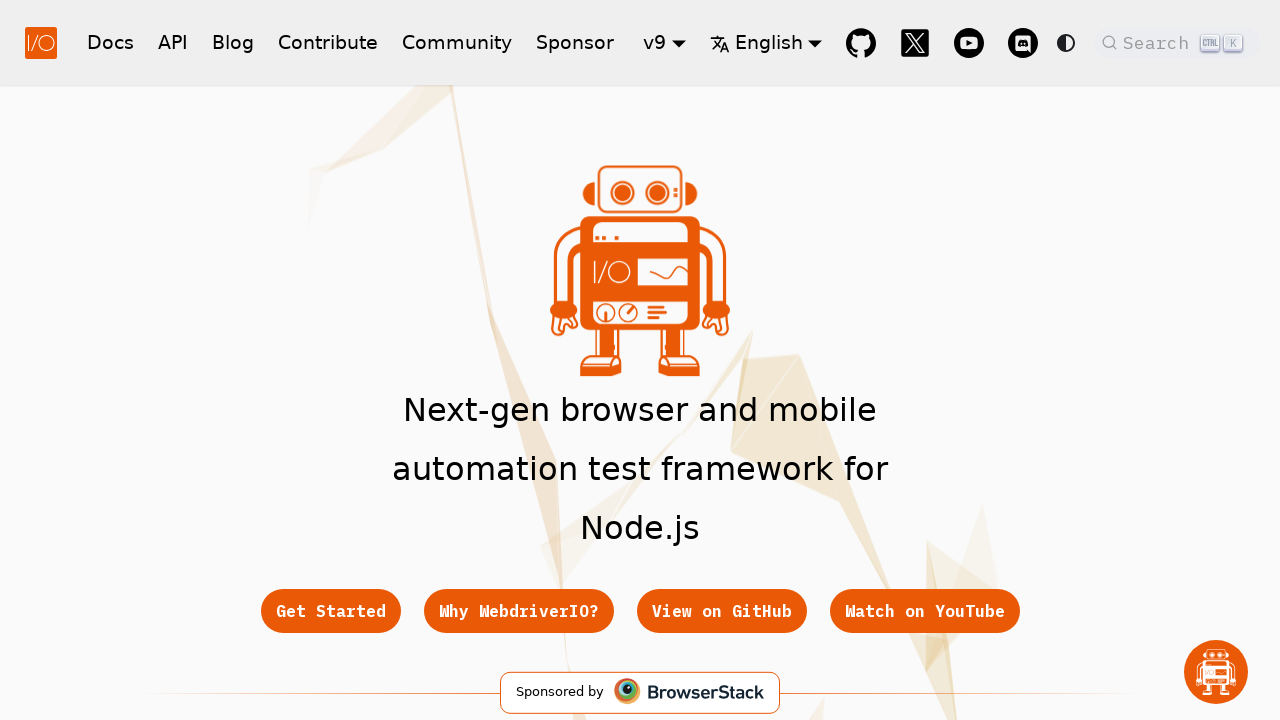

Extracted cookie names from final cookies list
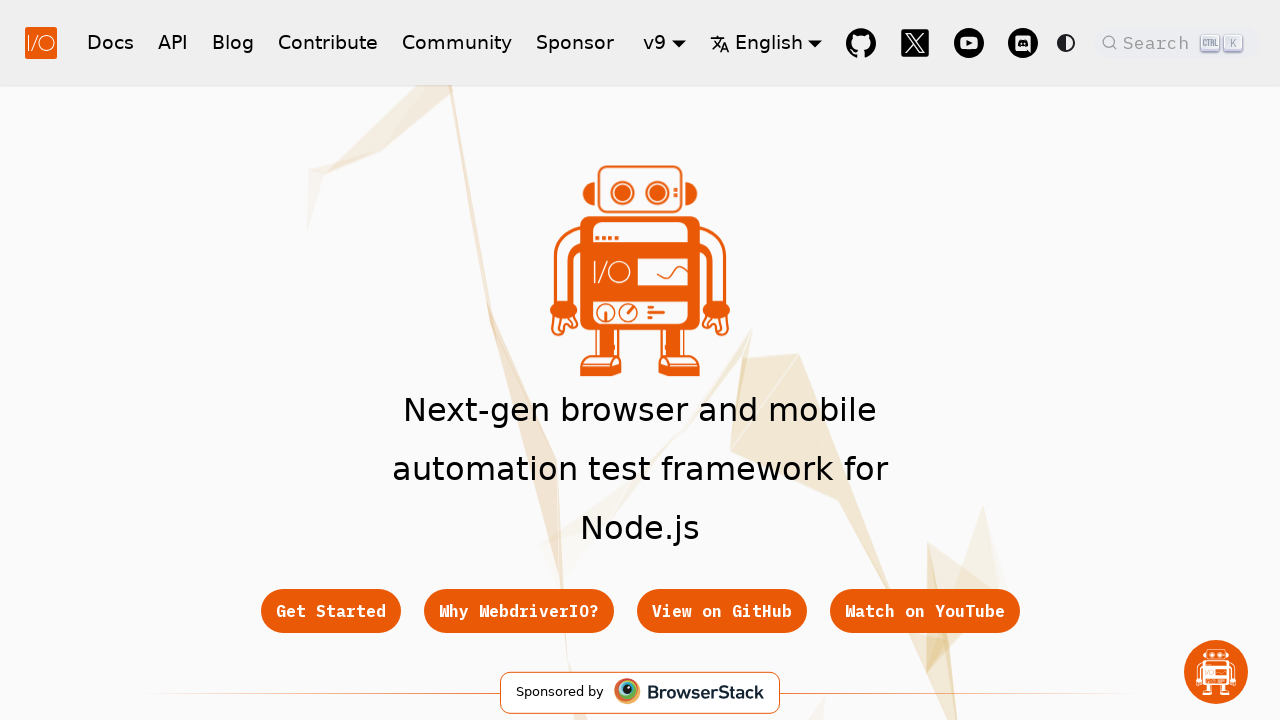

Verified that 'foo' cookie has been successfully deleted
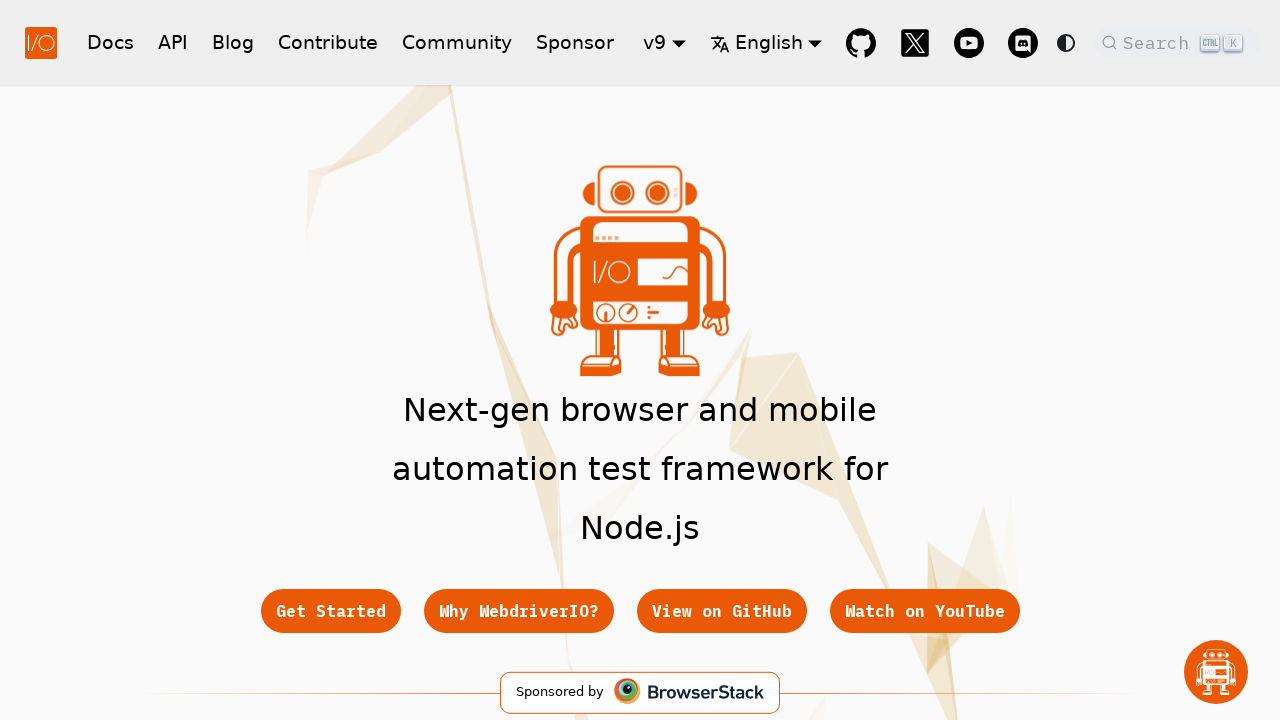

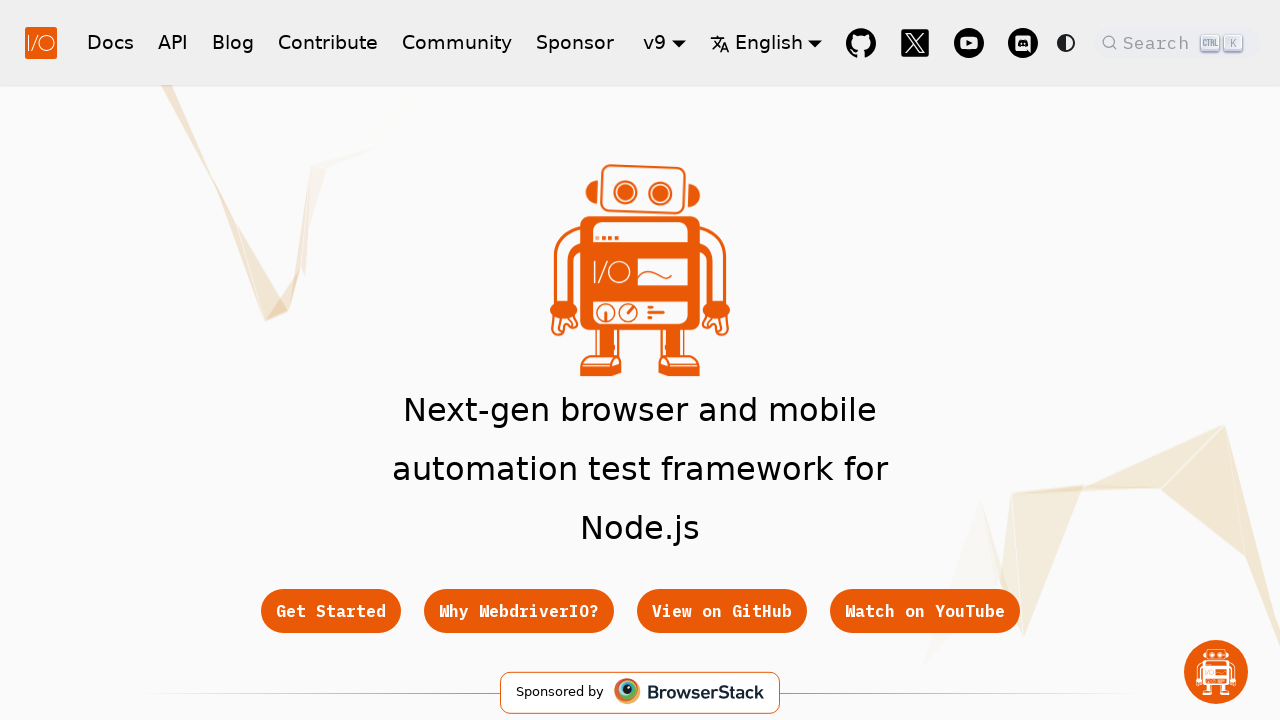